Tests the category section of Automation Exercise website by locating category elements, verifying their count, and extracting their text content

Starting URL: https://www.automationexercise.com/

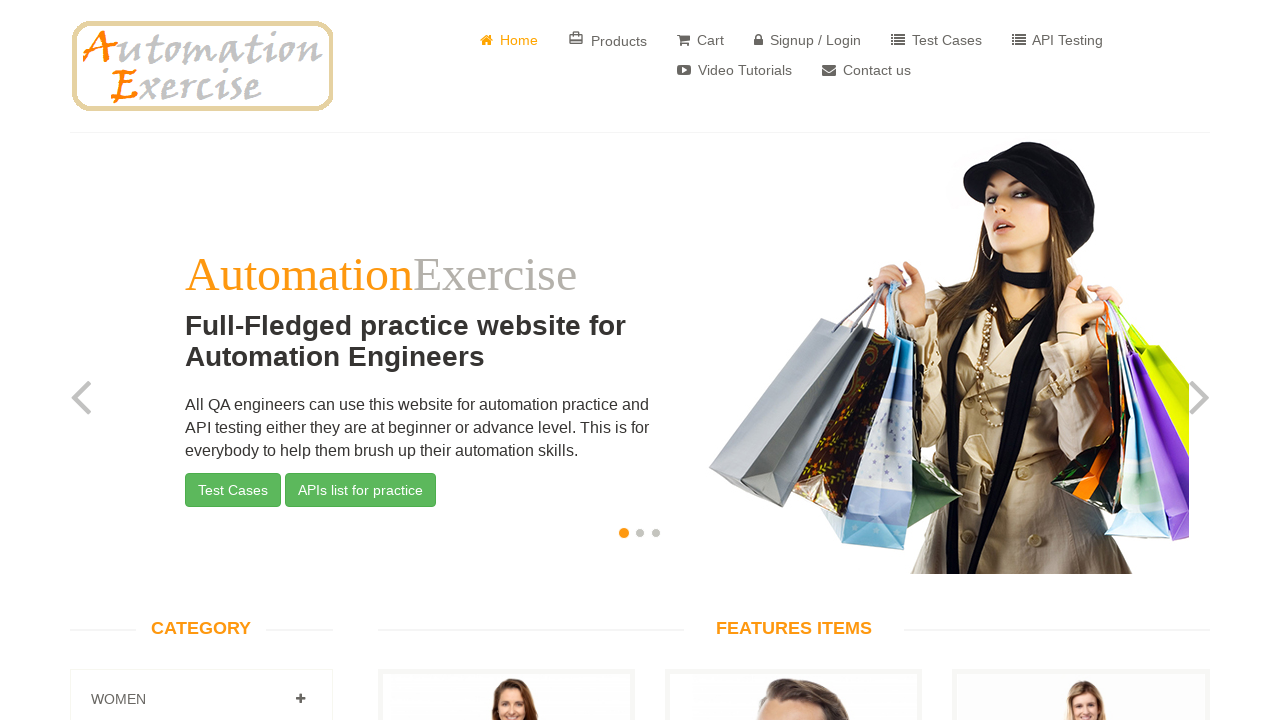

Located category elements in accordion section
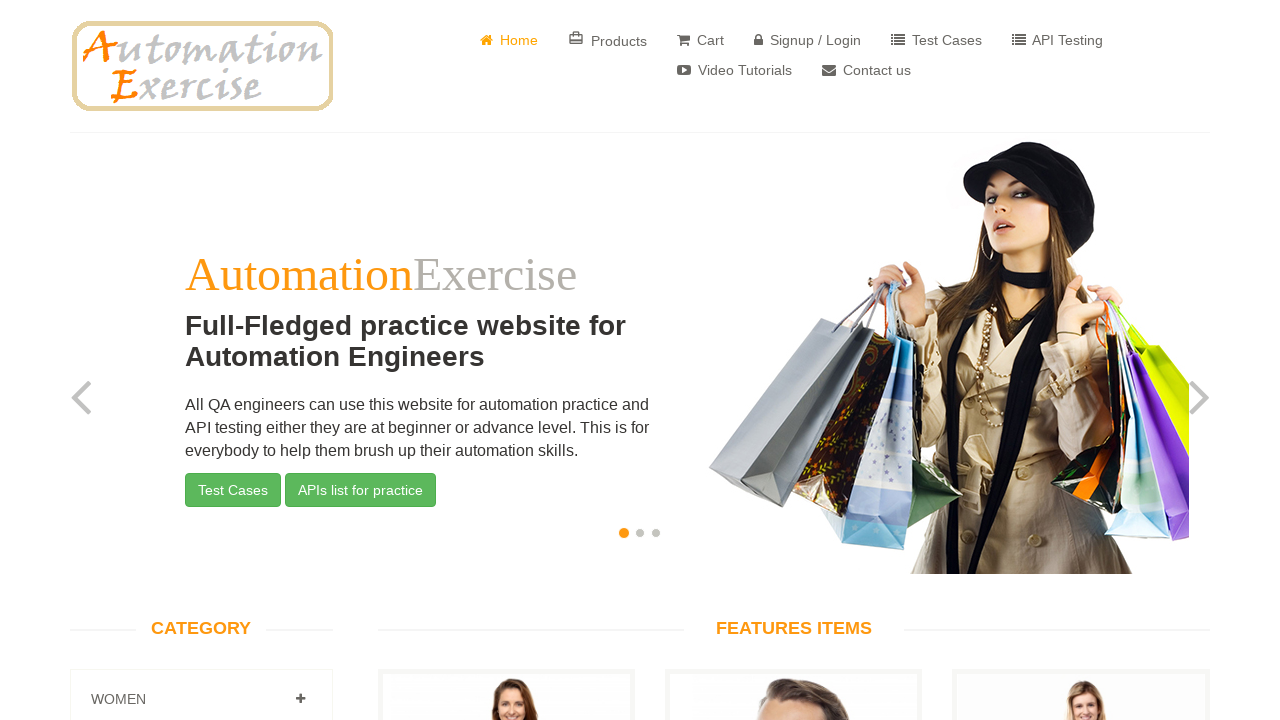

Verified category element count: 1 elements found
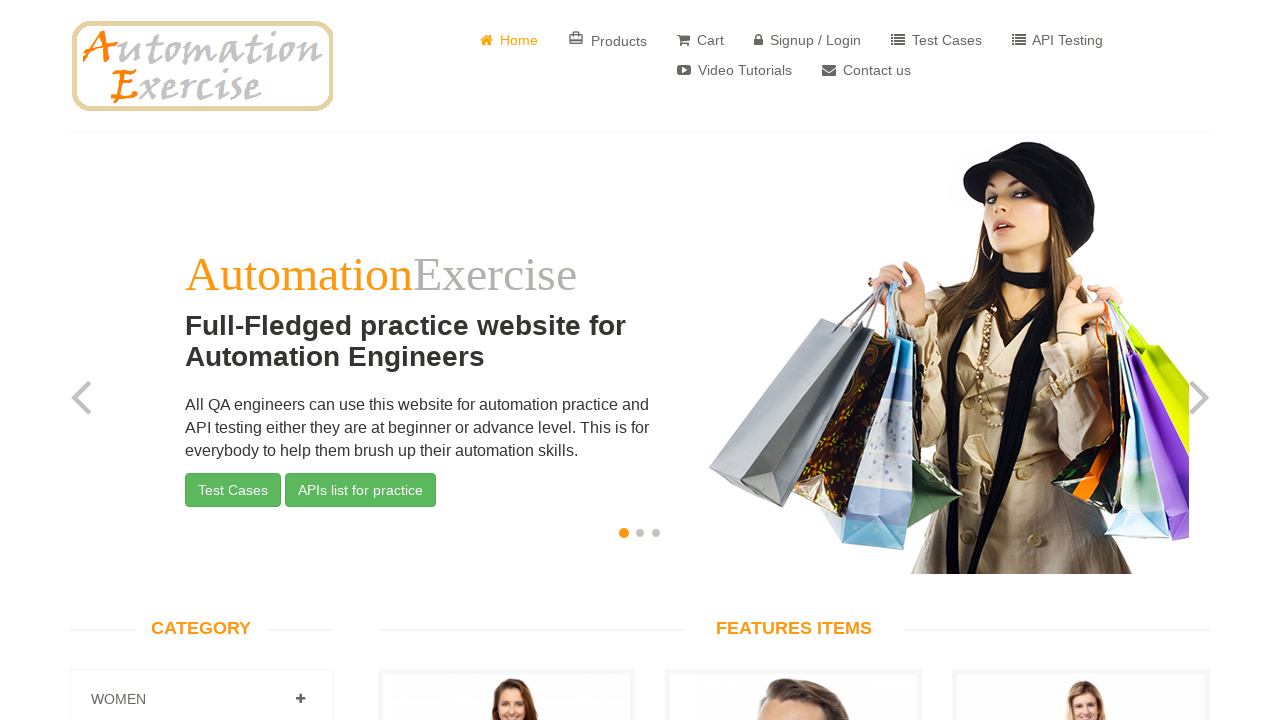

Extracted category text: Women
										
									
								
								
									
										
											
											Dress 
											
											Tops 
											
											Saree 
											
										
									
								
							
							
							
								
									
										
											
											Men
										
									
								
								
									
										
											
											Tshirts 
											
											Jeans 
											
										
									
								
							
							
							
								
									
										
											
											Kids
										
									
								
								
									
										
											
											Dress 
											
											Tops & Shirts
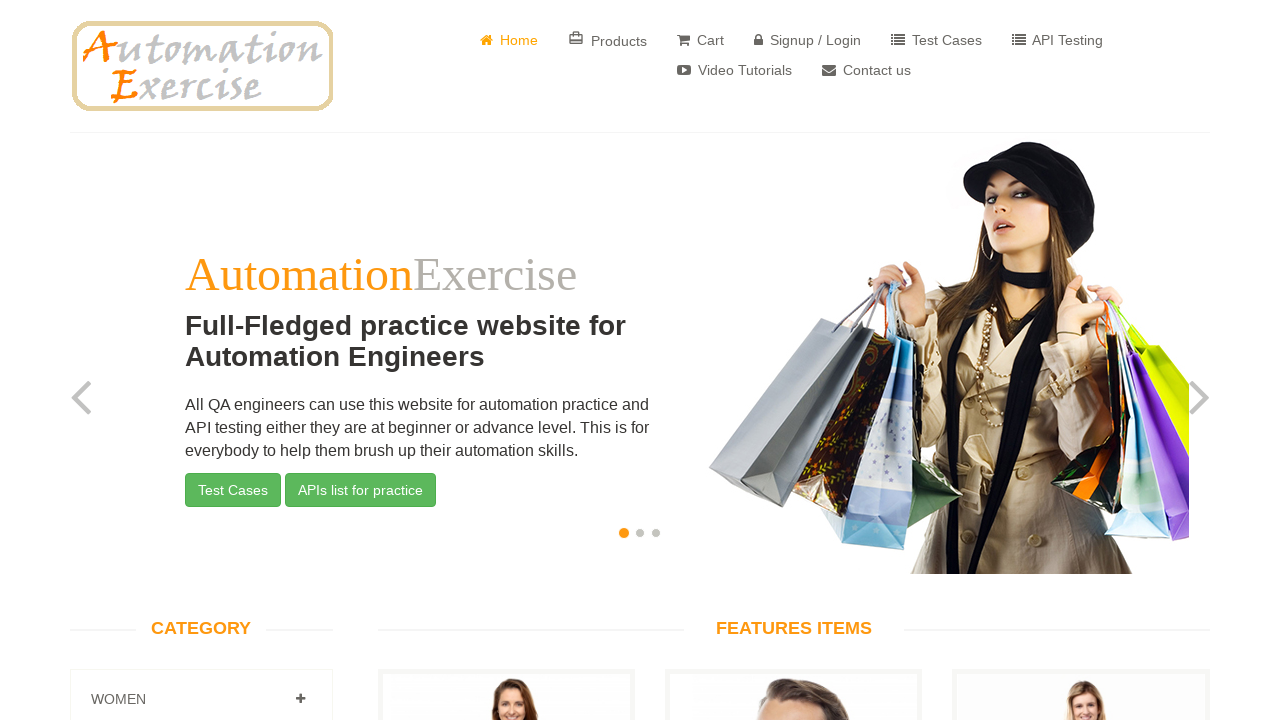

Completed category section test with total of 1 elements
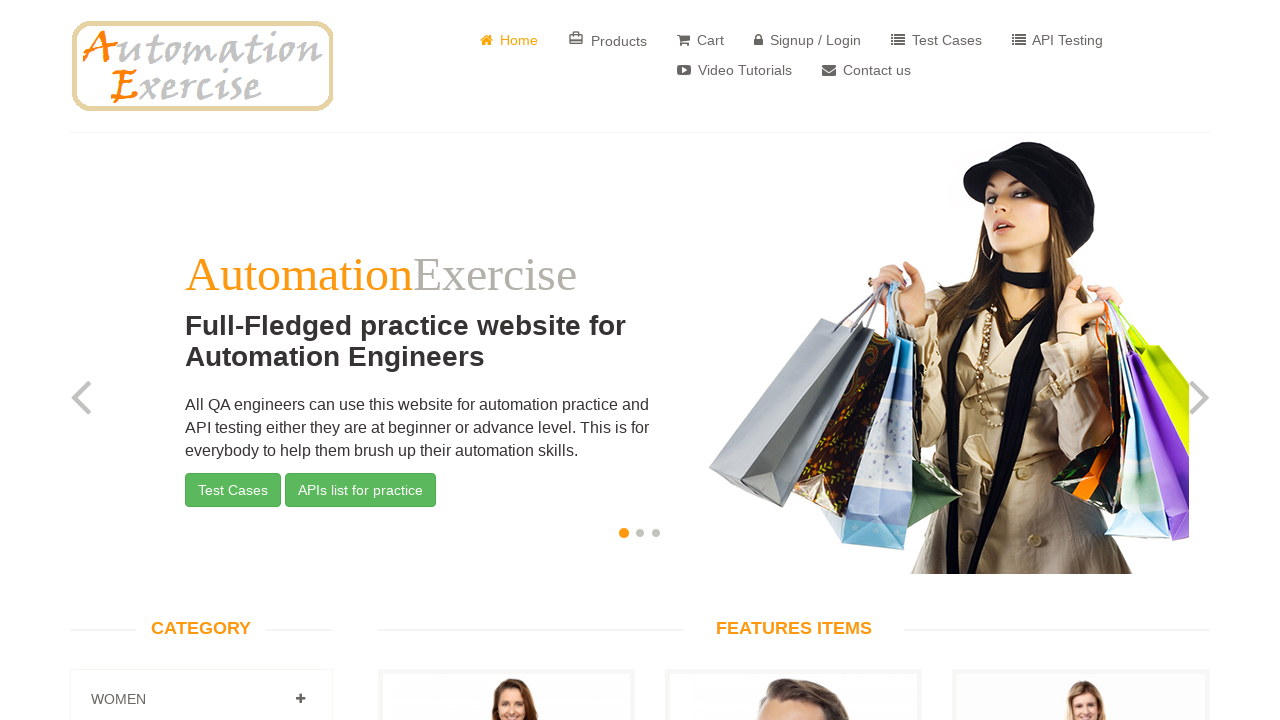

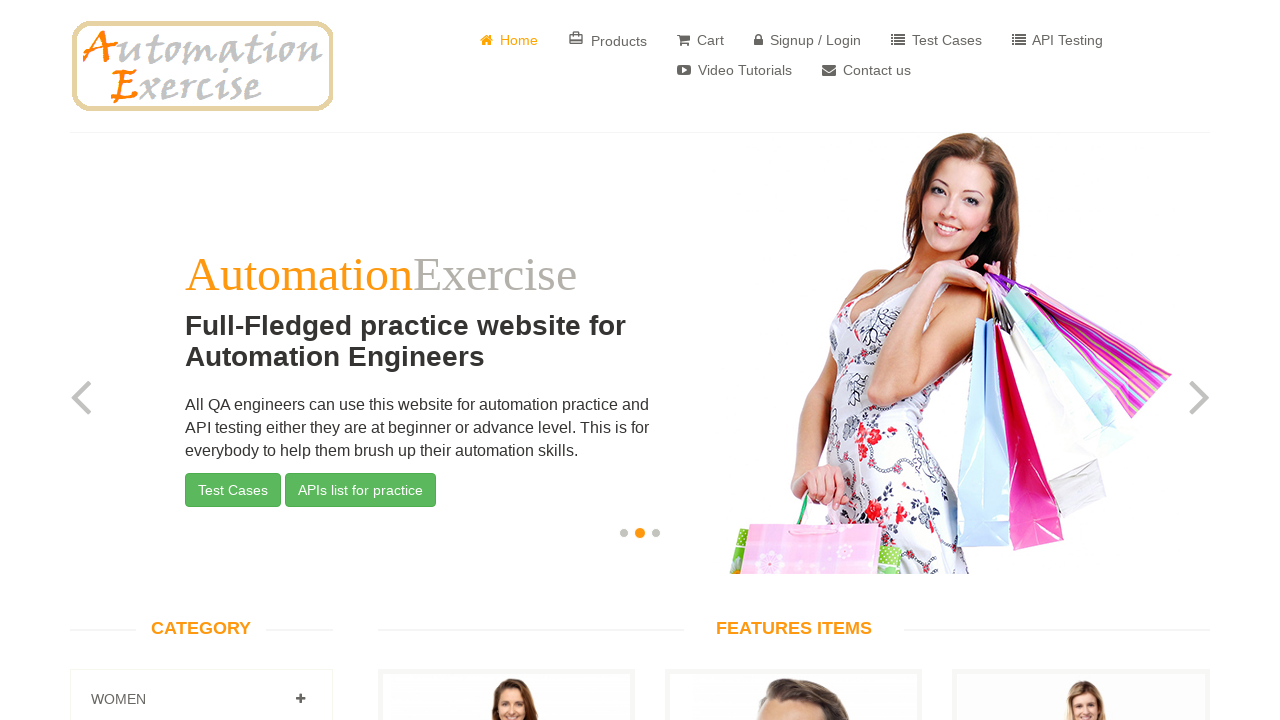